Verifies that 'momondo' appears in the current URL

Starting URL: https://www.momondo.se/

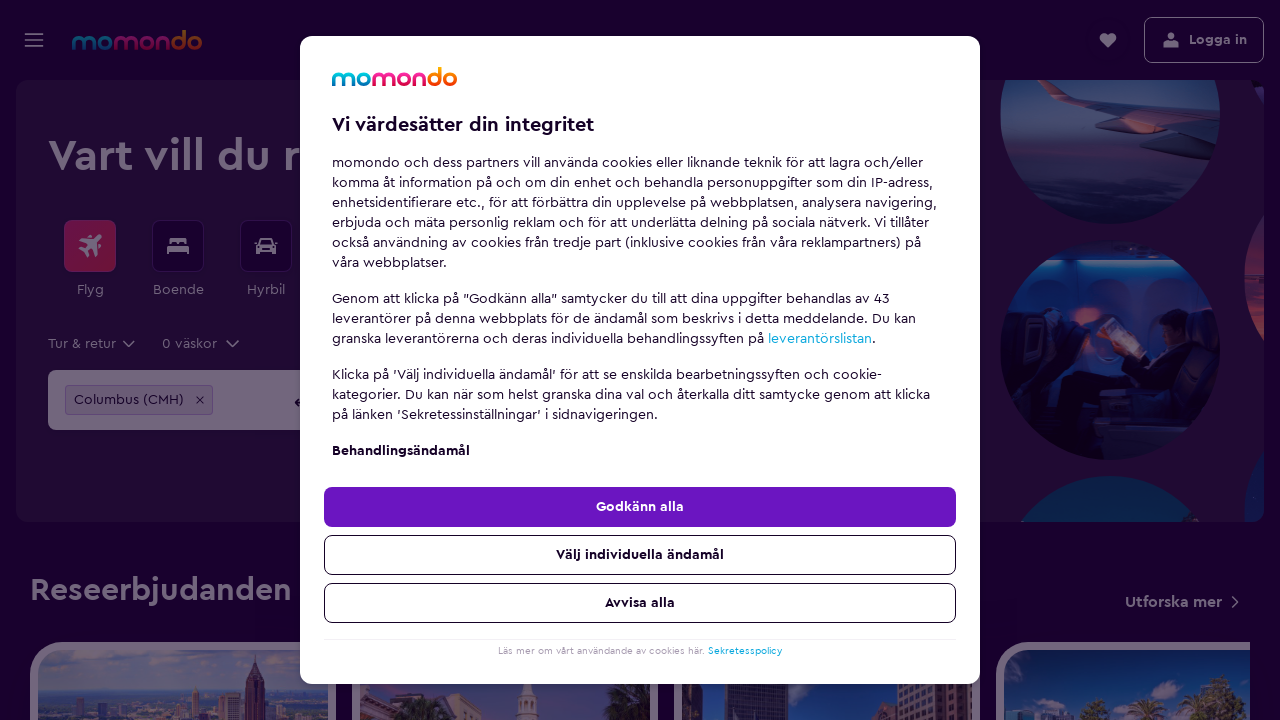

Navigated to https://www.momondo.se/
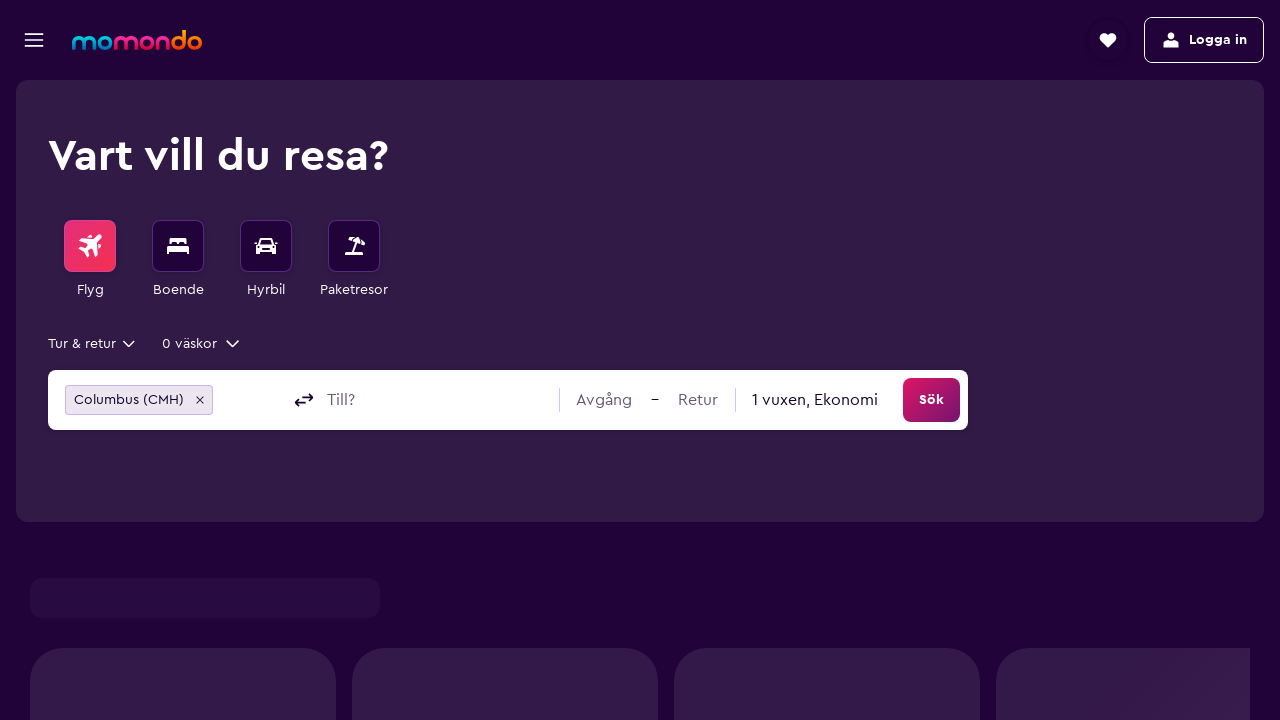

Verified that 'momondo' appears in the current URL
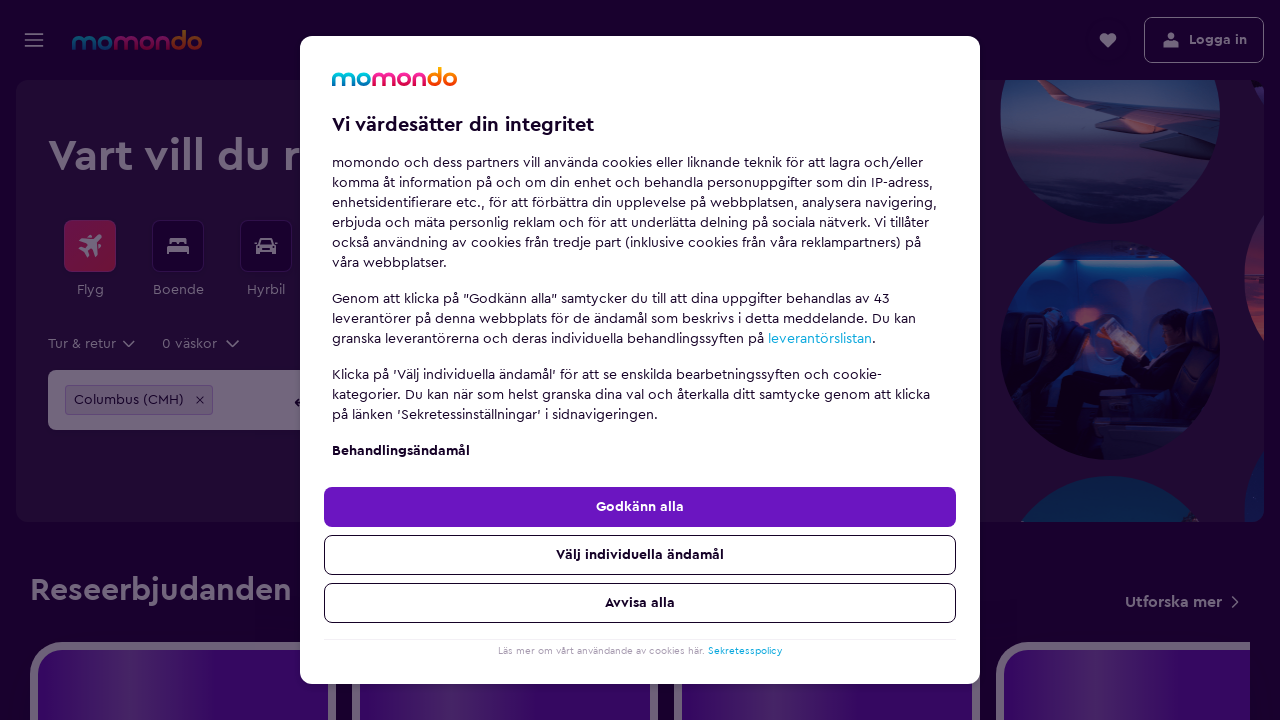

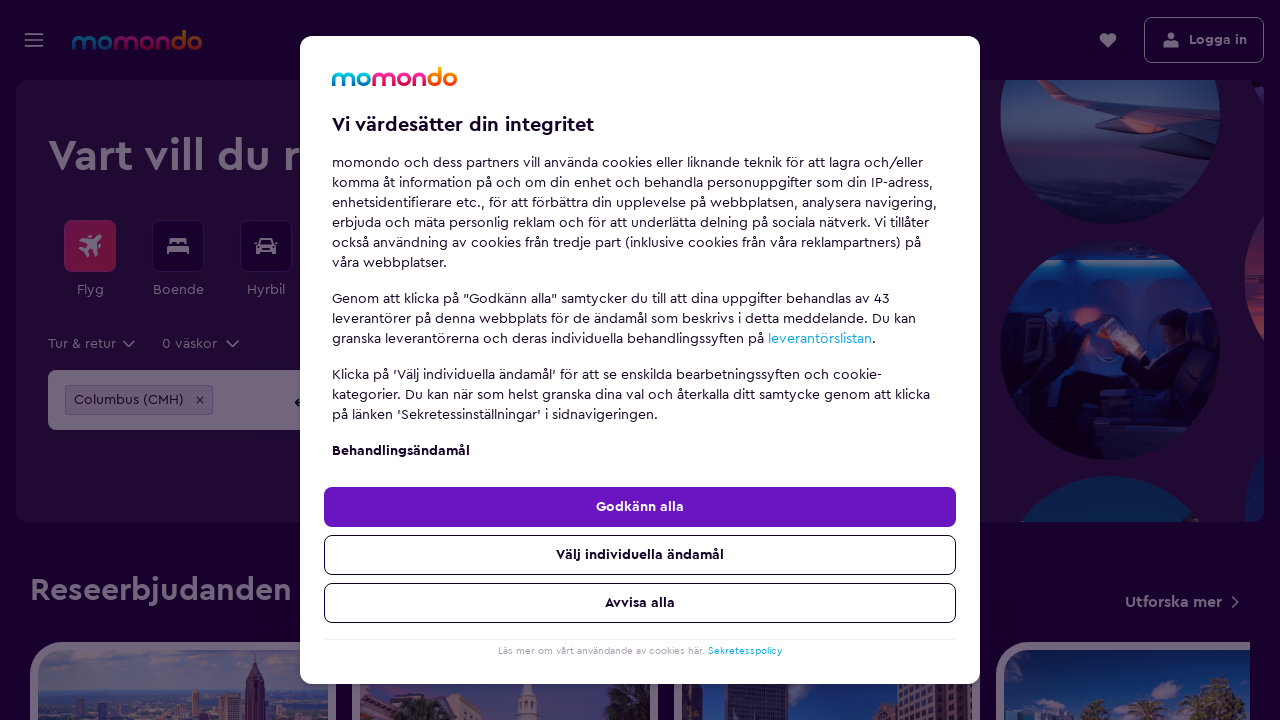